Tests navigation by clicking on "A/B Testing" link, verifying the page title, then navigating back to verify the home page title

Starting URL: https://practice.cydeo.com

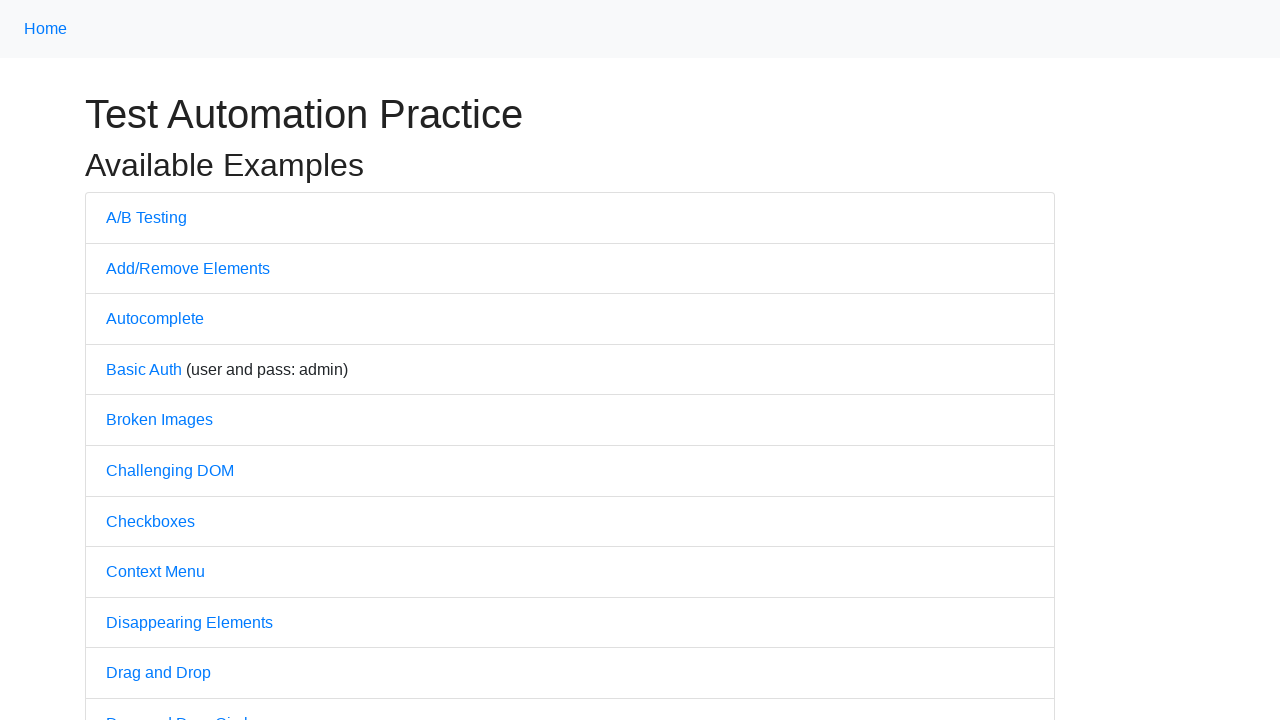

Clicked on 'A/B Testing' link at (146, 217) on text=A/B Testing
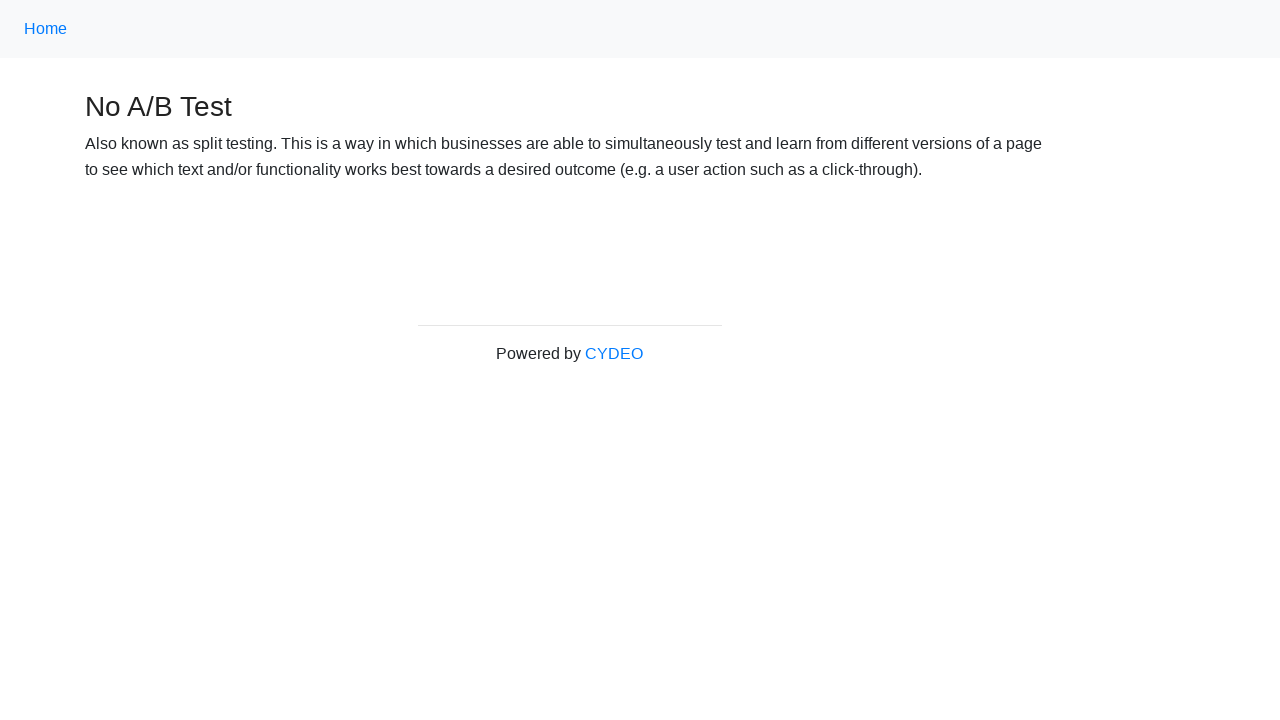

Verified page title is 'No A/B Test'
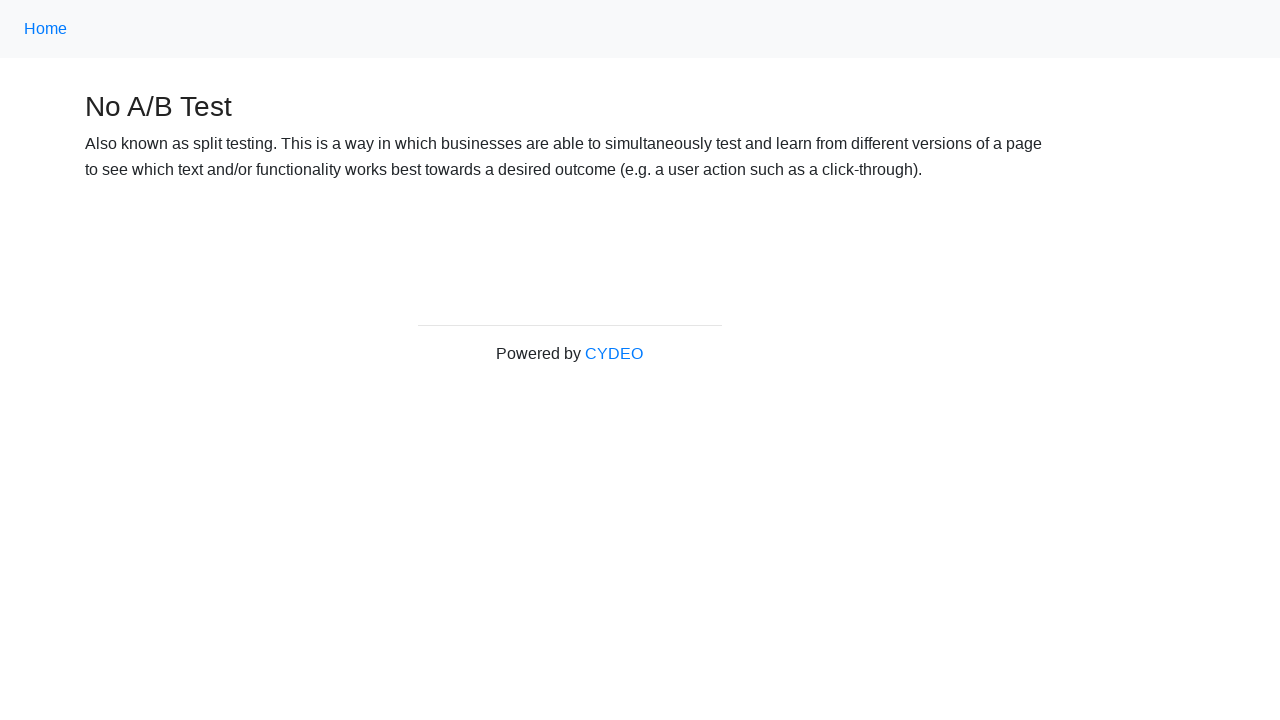

Navigated back to home page
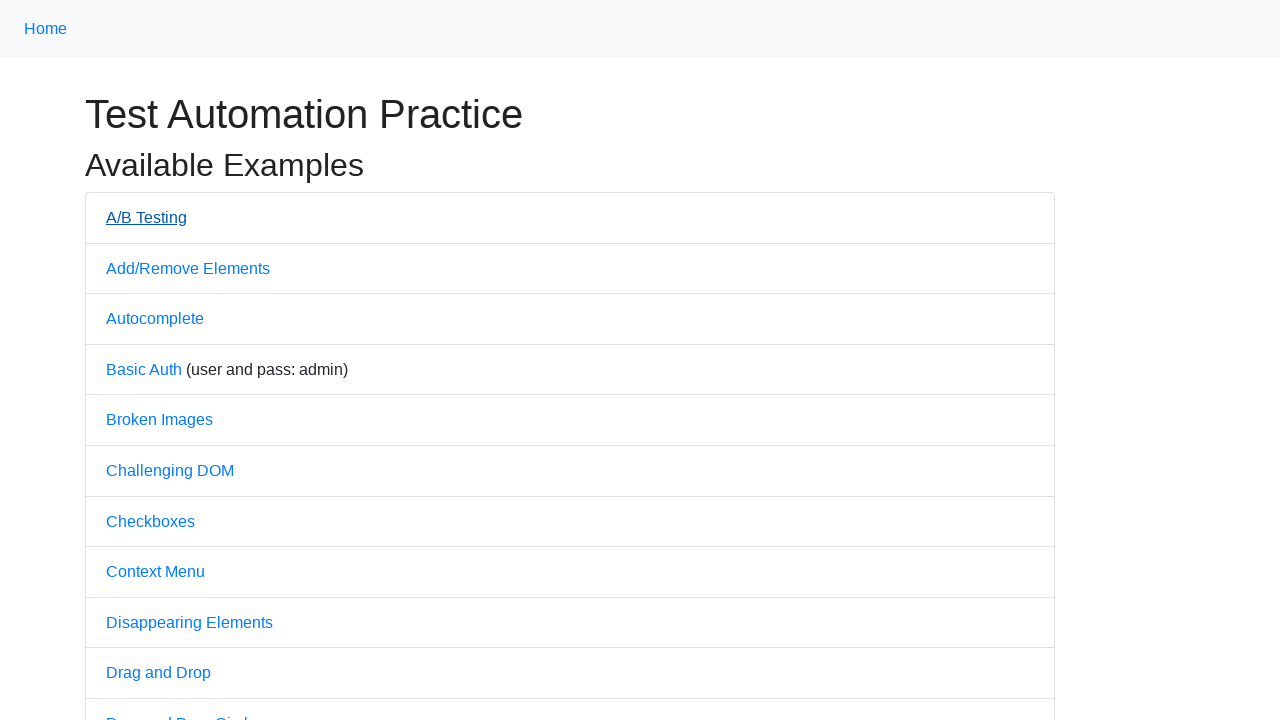

Verified page title is 'Practice'
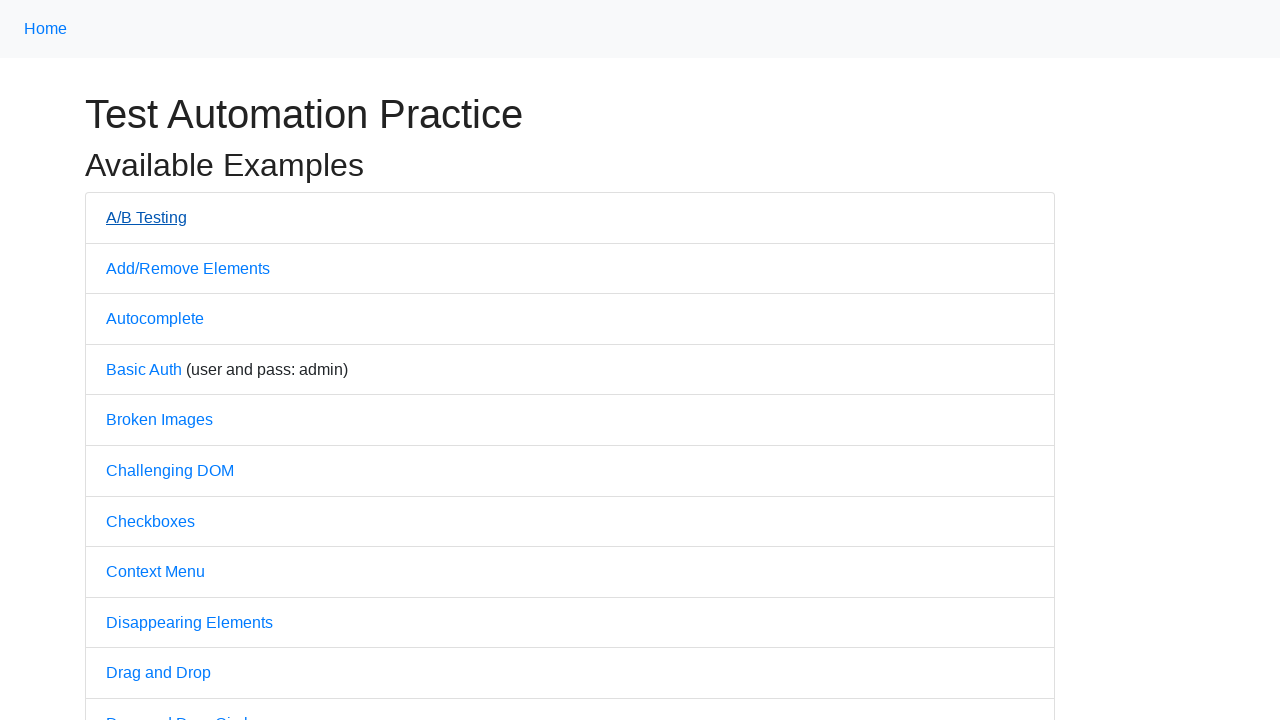

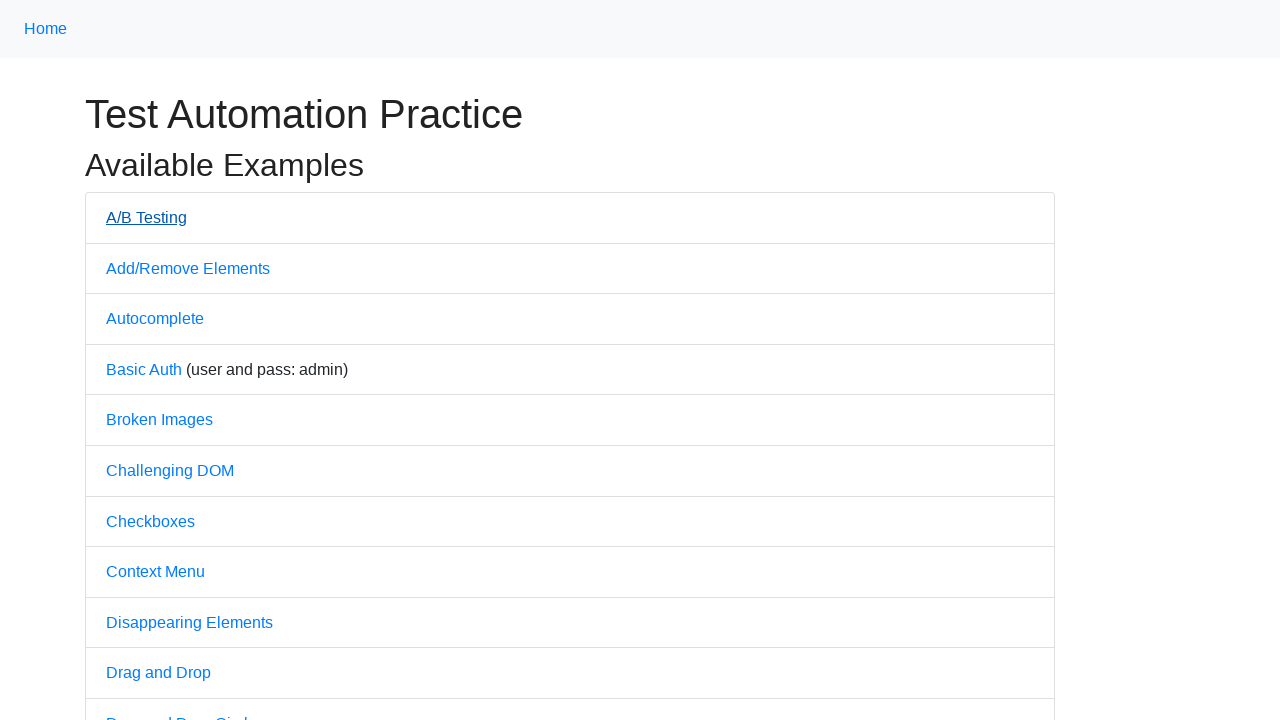